Tests auto-suggest functionality by typing "API" in the autosuggest field, waiting for suggestions, and clicking the specific suggestion "RestAssured API Automation".

Starting URL: https://www.letskodeit.com/practice

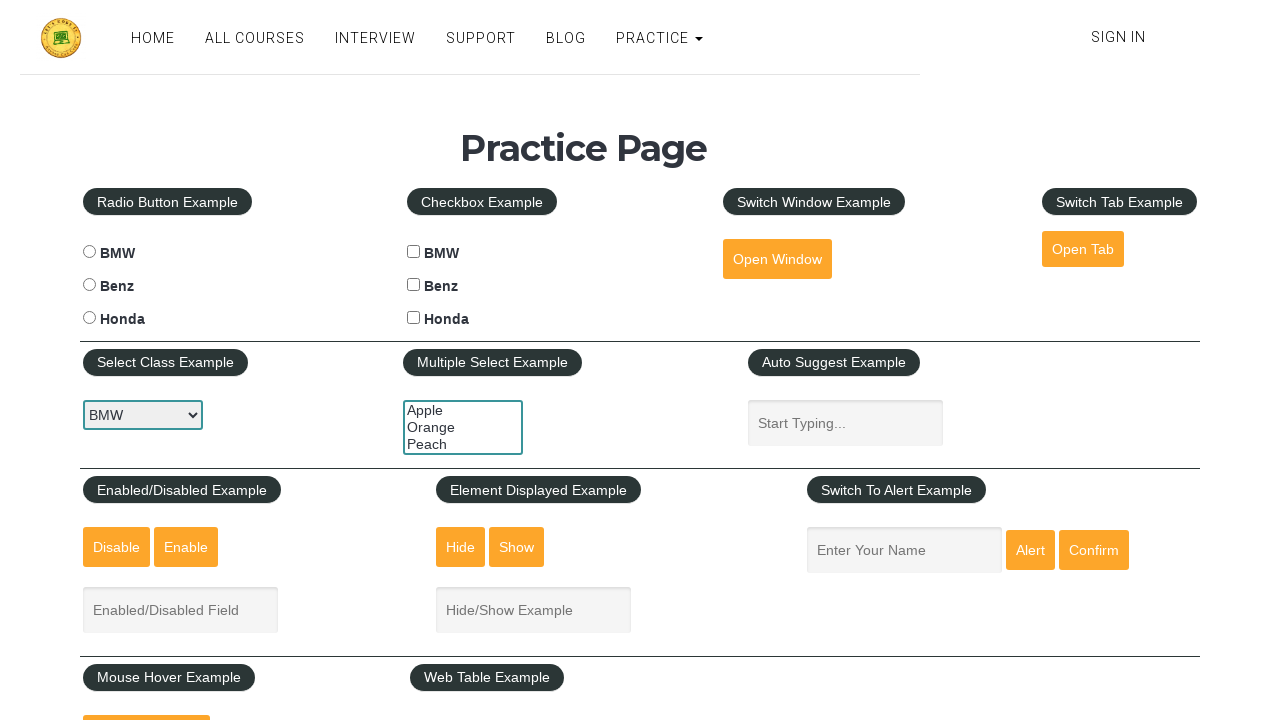

Typed 'API' in the autosuggest field on #autosuggest
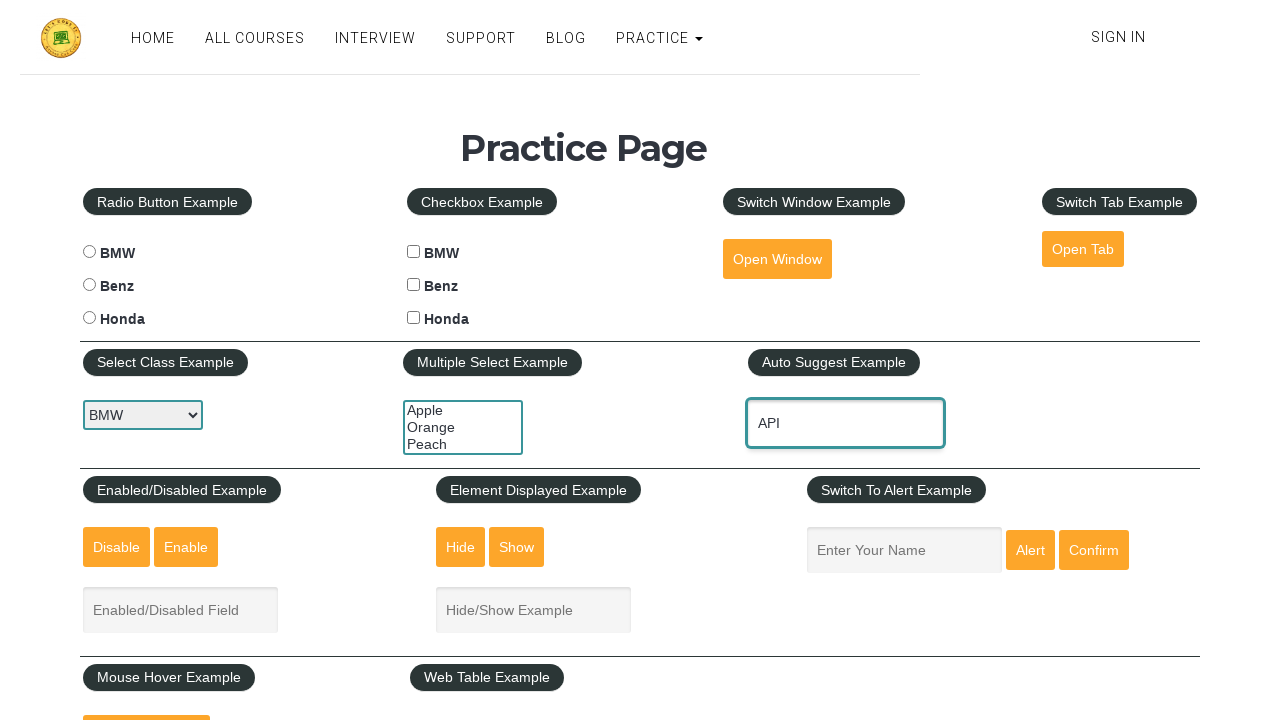

Waited for autosuggest suggestions to appear
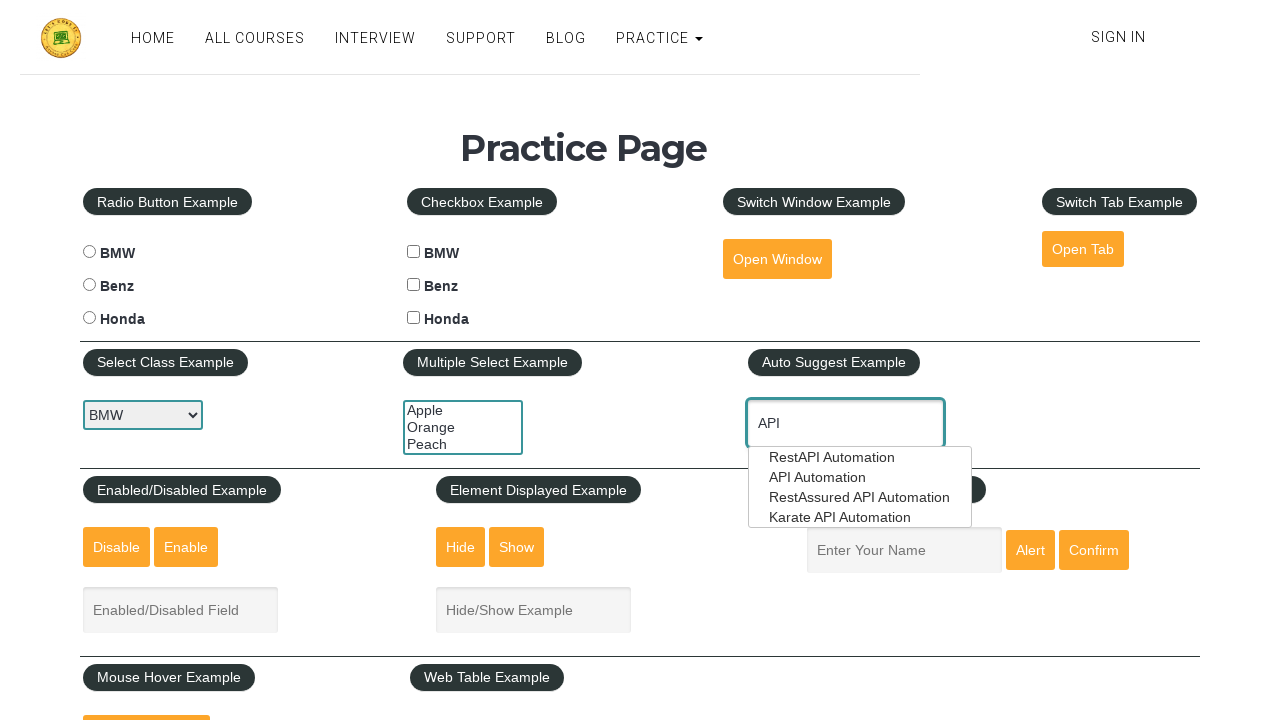

Clicked on 'RestAssured API Automation' suggestion at (860, 497) on xpath=//ul[@id='ui-id-1']/li/a[text()='RestAssured API Automation']
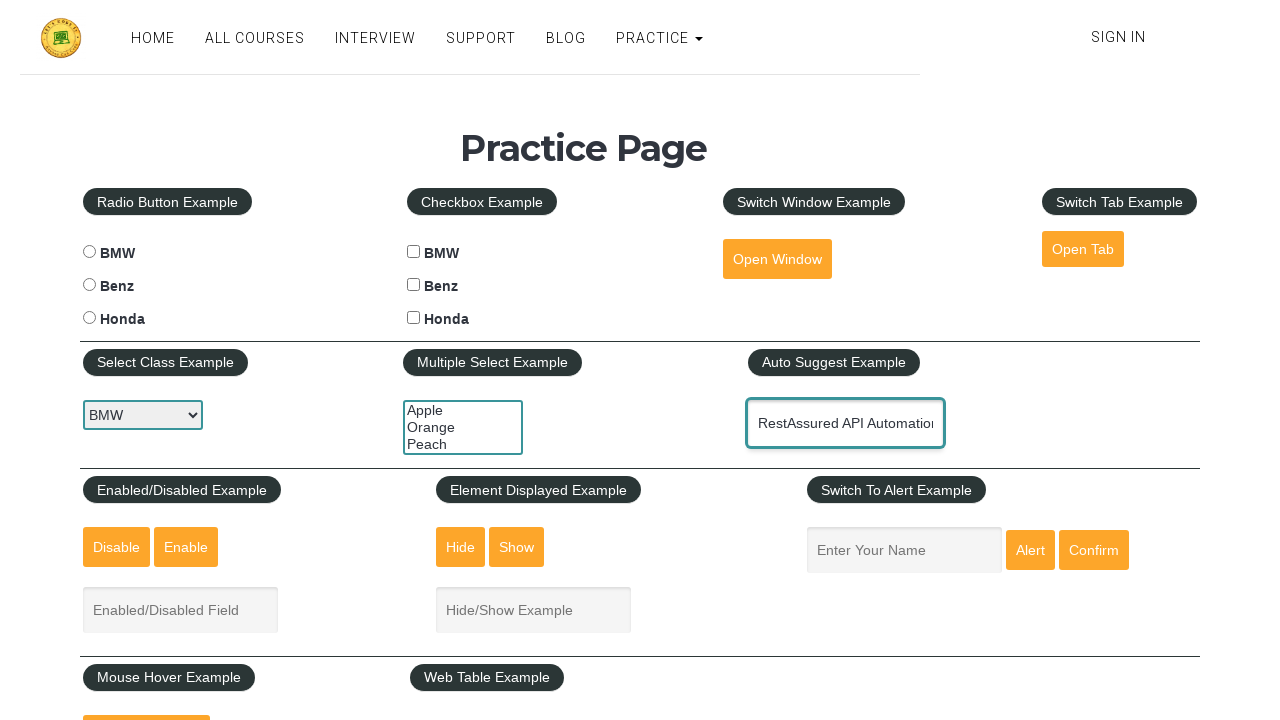

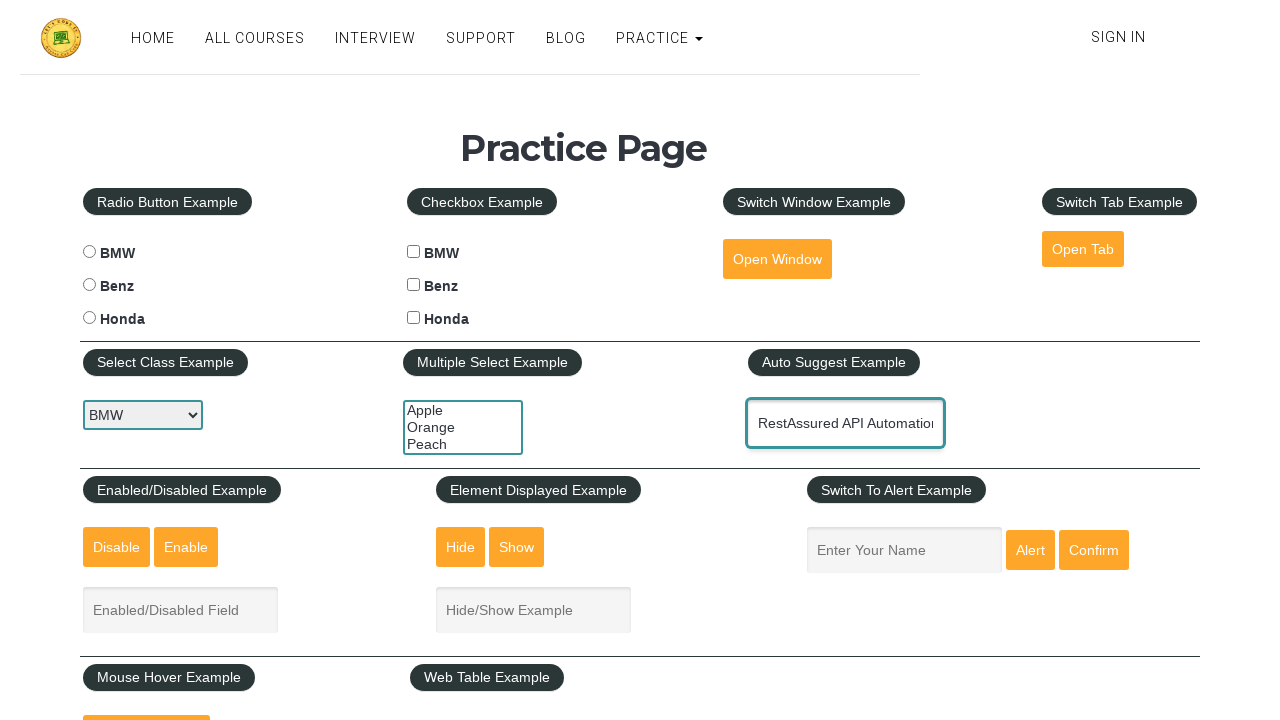